Tests jQuery UI draggable functionality by dragging an element to a new position within an iframe

Starting URL: https://jqueryui.com/draggable/

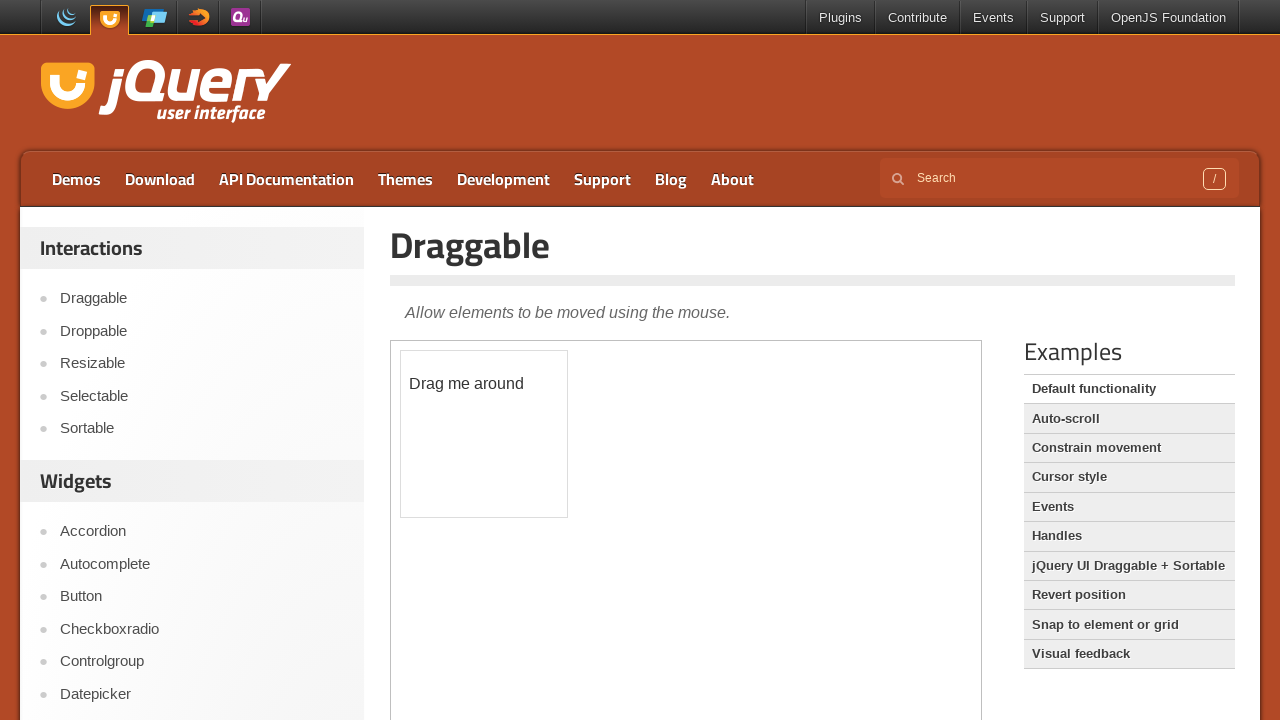

Located the demo iframe containing jQuery UI draggable example
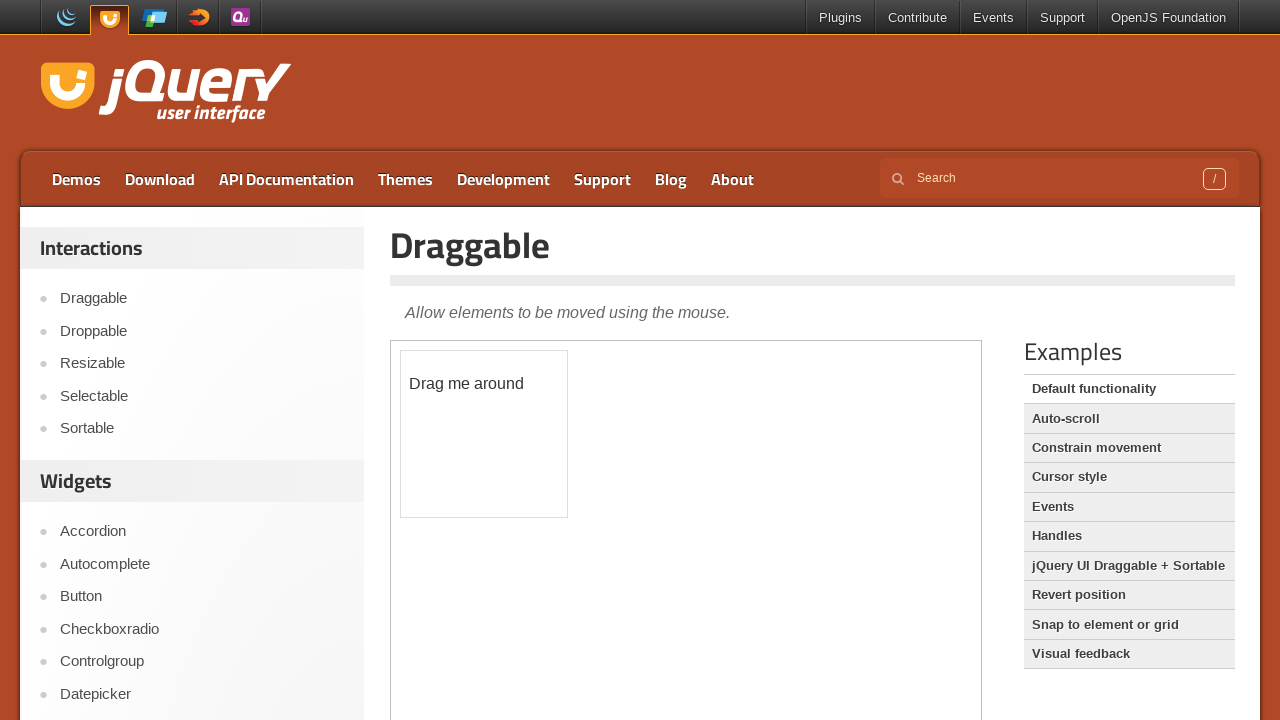

Located the draggable element within the iframe
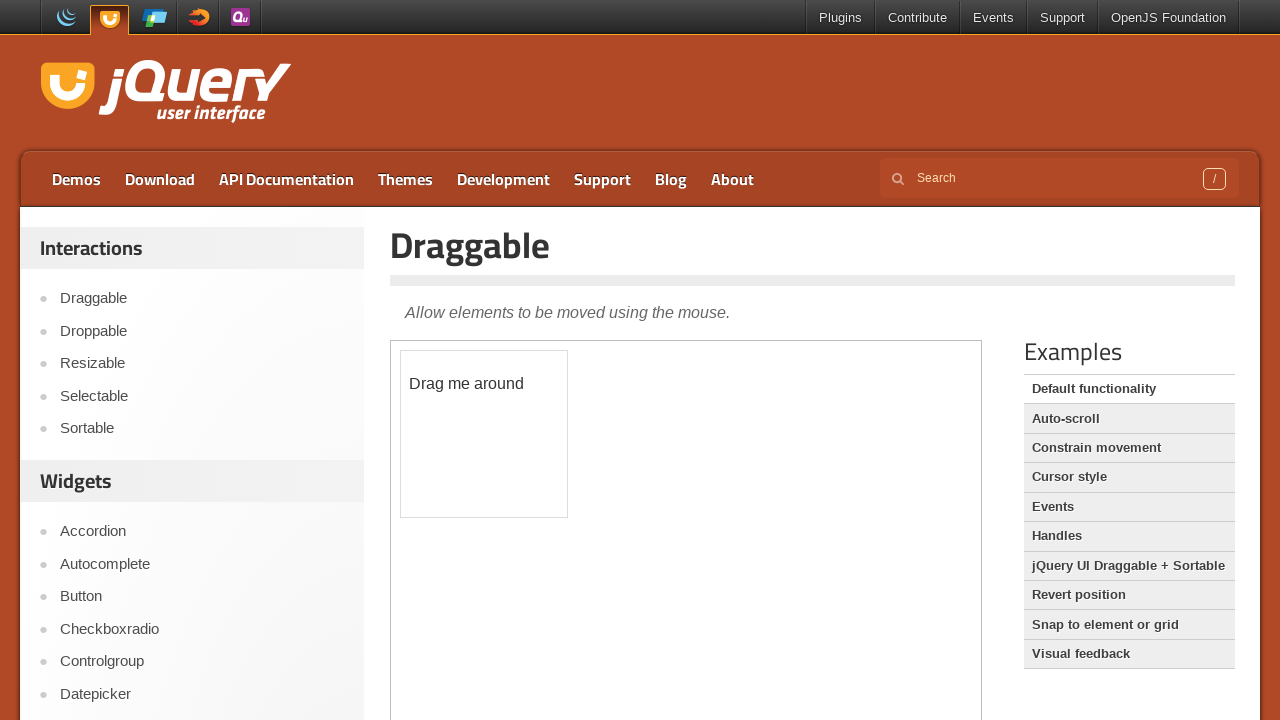

Dragged the element 100 pixels right and 100 pixels down to test jQuery UI draggable functionality at (501, 451)
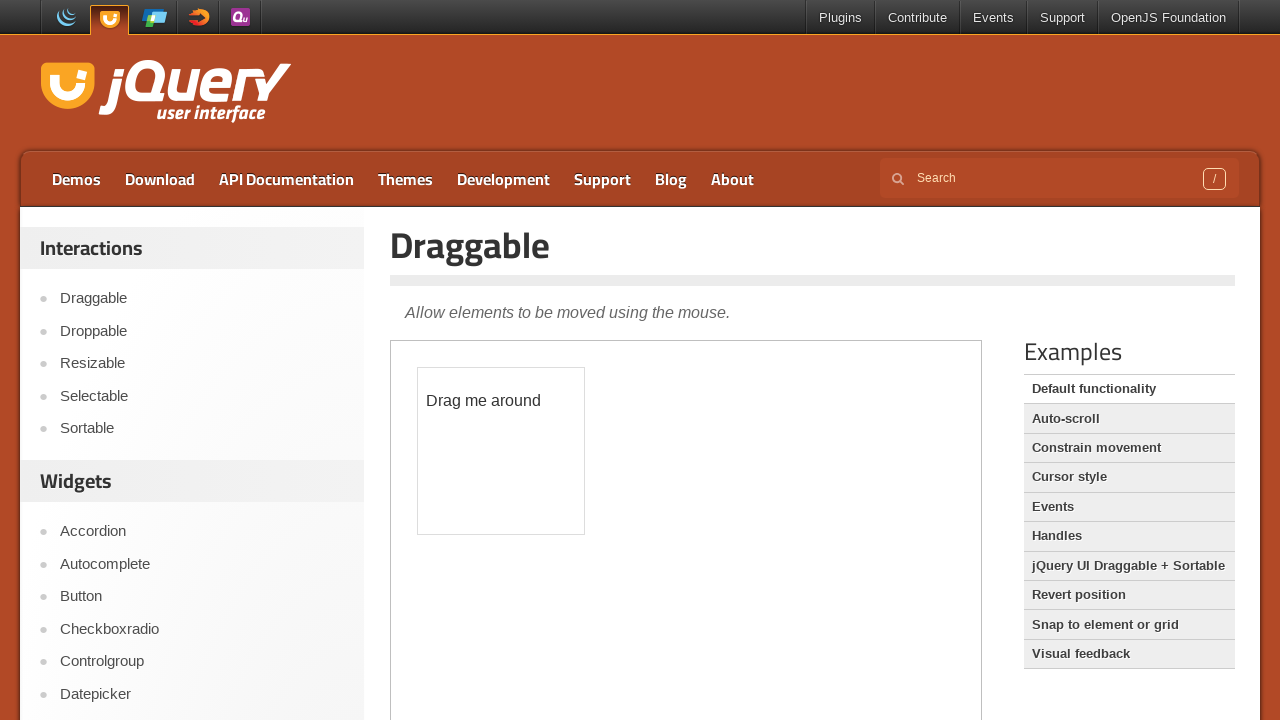

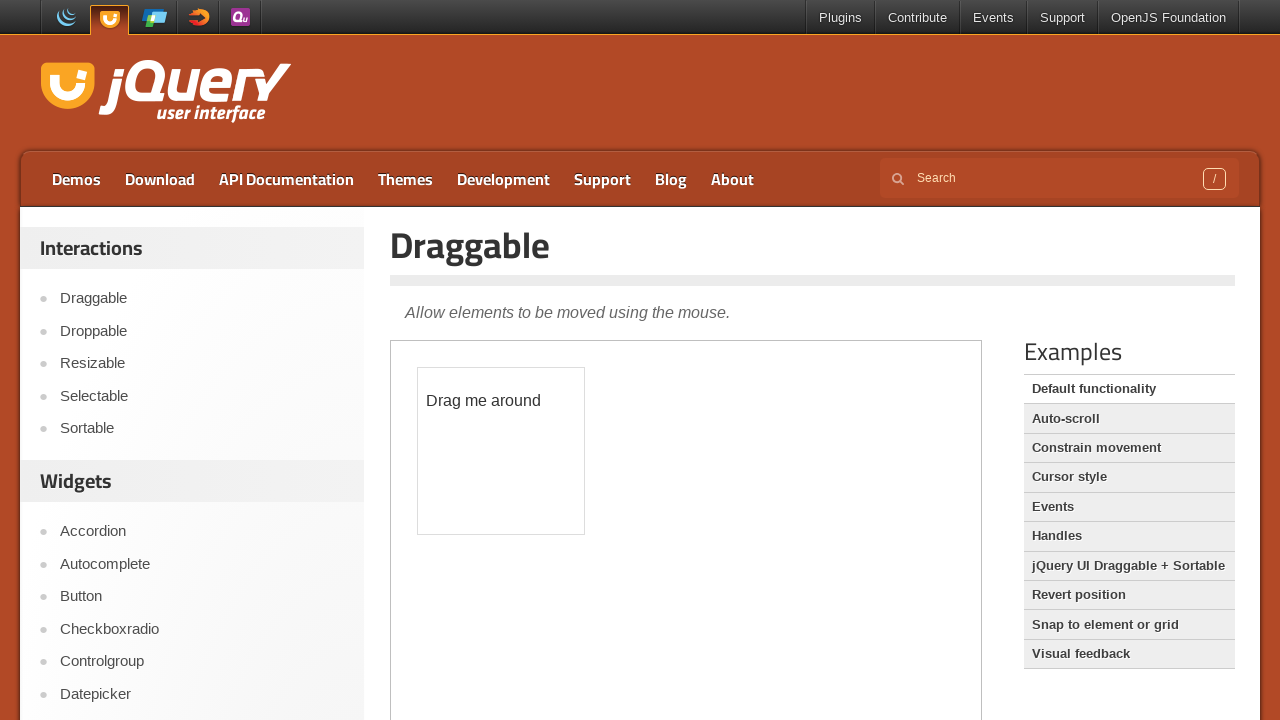